Tests that other controls are hidden when editing a todo item

Starting URL: https://demo.playwright.dev/todomvc

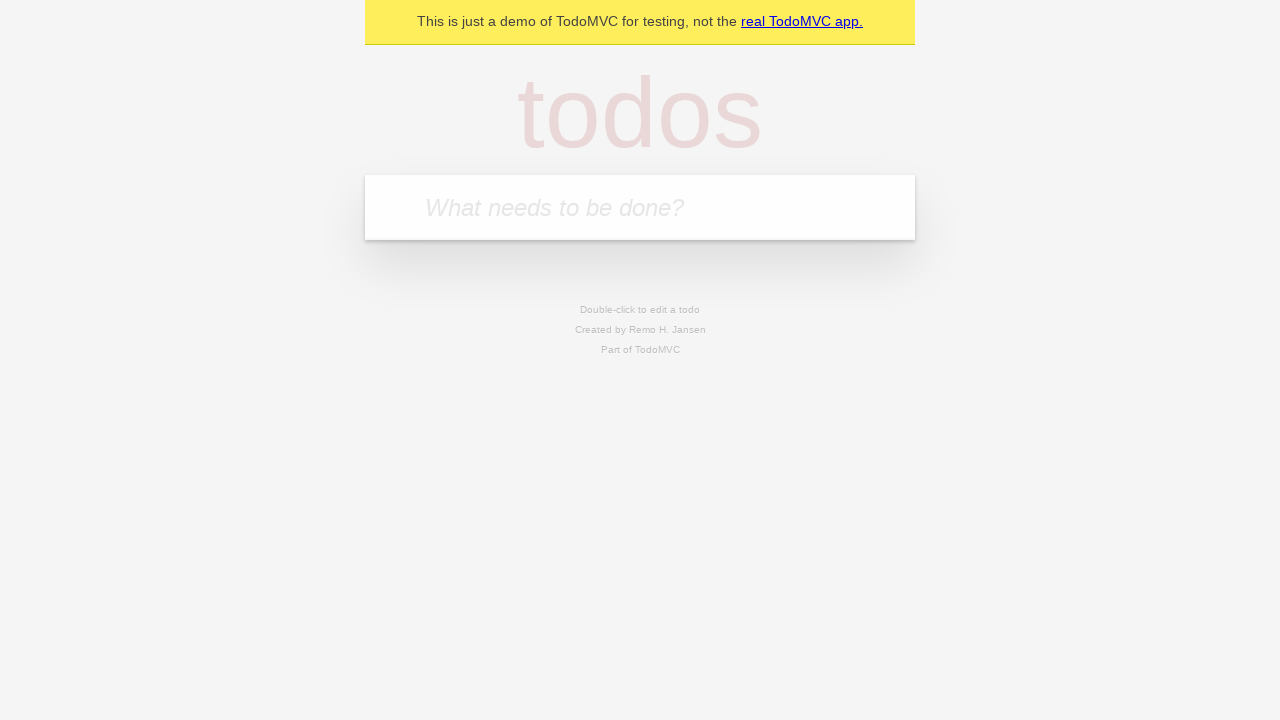

Filled new todo input with 'buy some cheese' on .new-todo
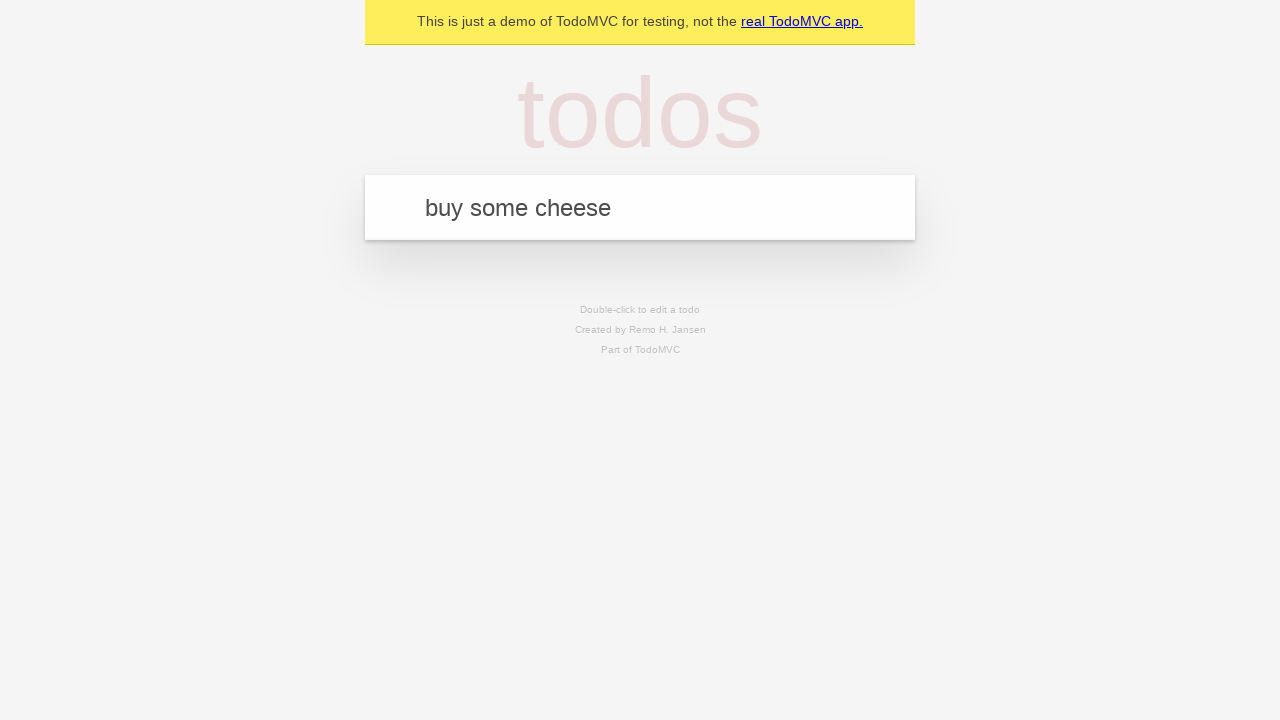

Pressed Enter to create first todo item on .new-todo
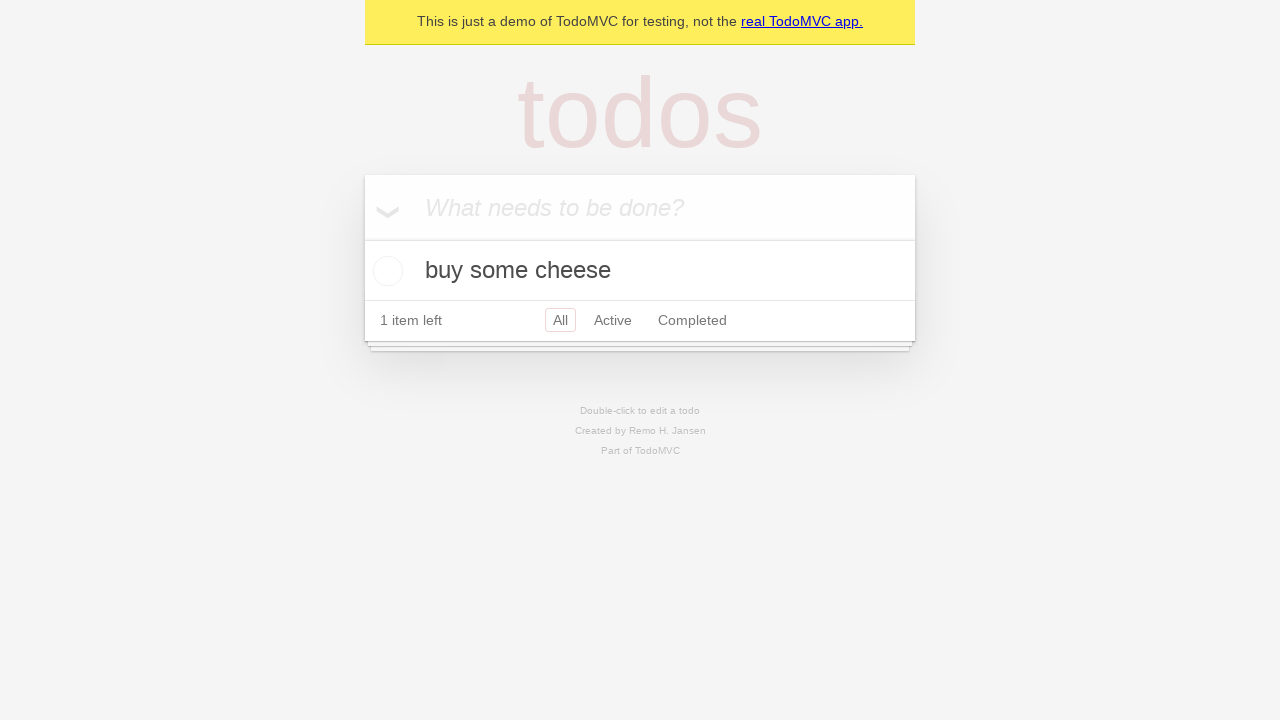

Filled new todo input with 'feed the cat' on .new-todo
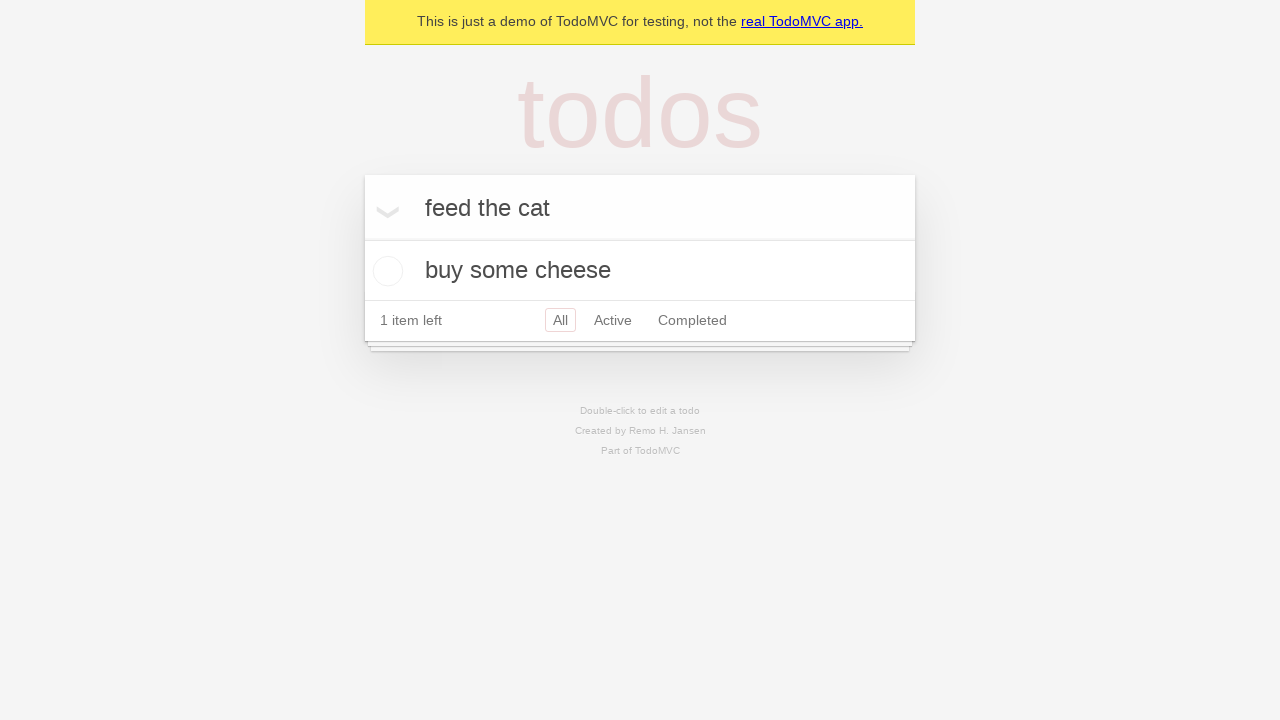

Pressed Enter to create second todo item on .new-todo
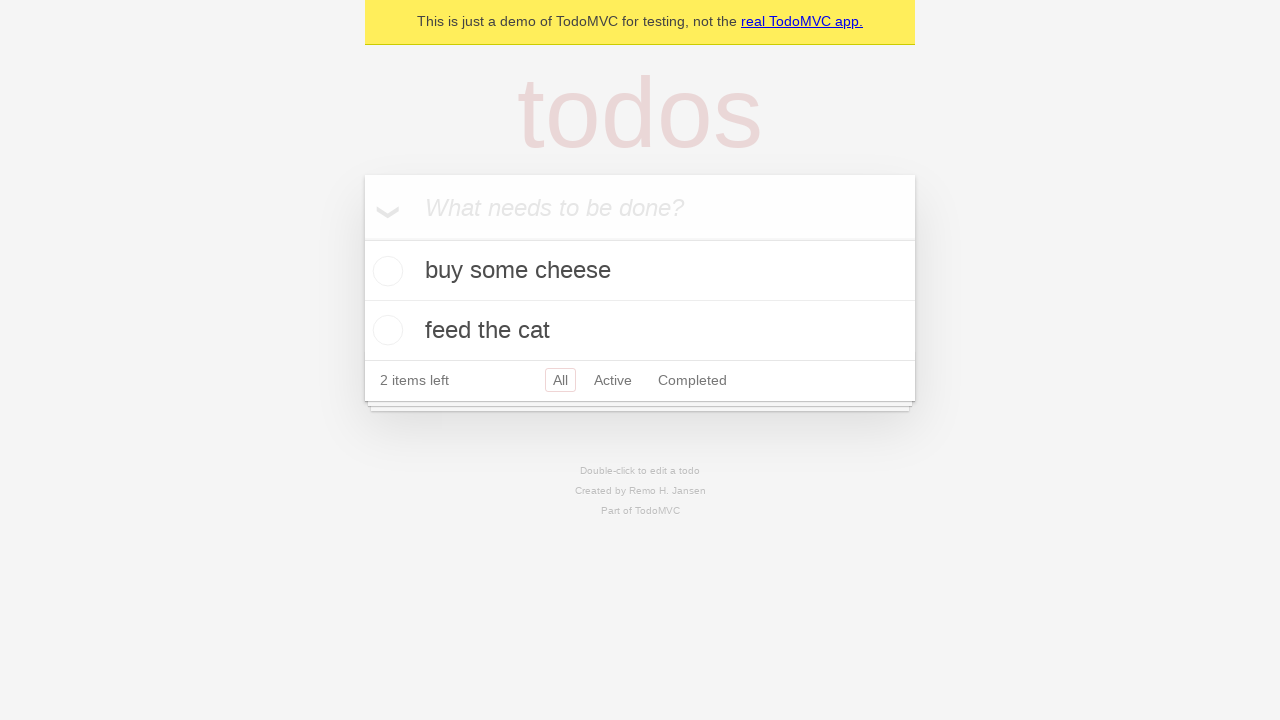

Filled new todo input with 'book a doctors appointment' on .new-todo
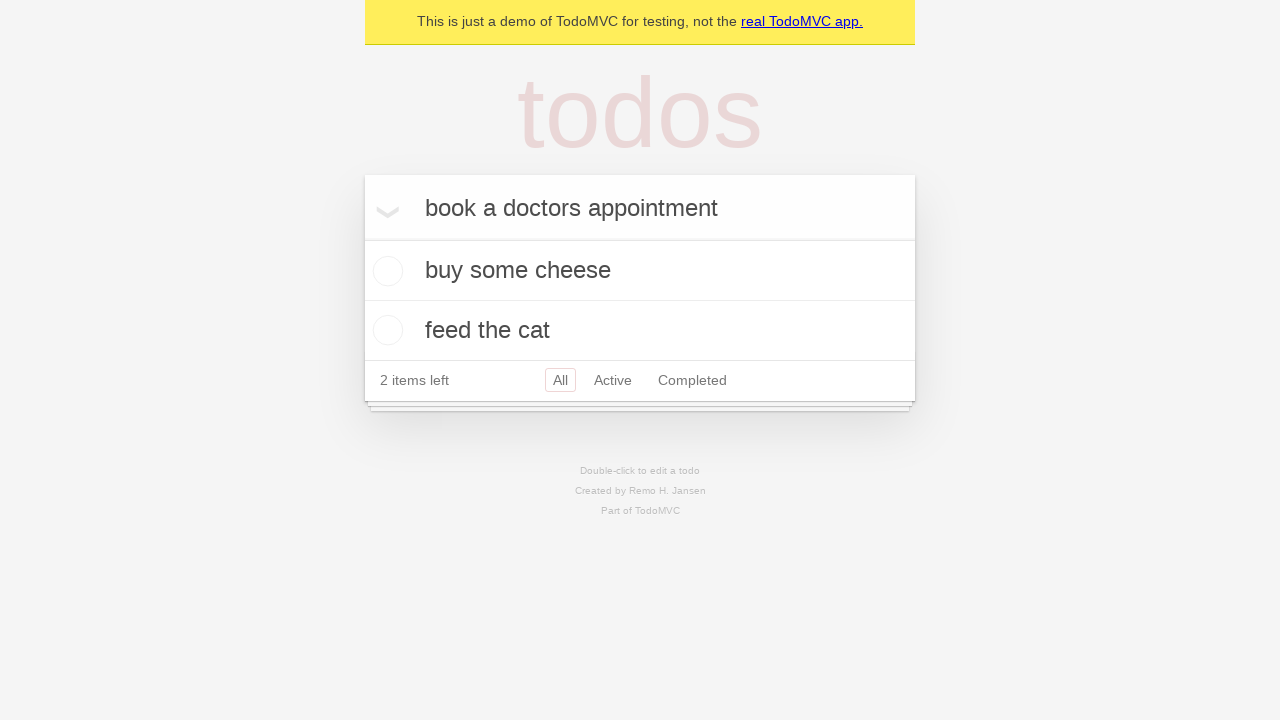

Pressed Enter to create third todo item on .new-todo
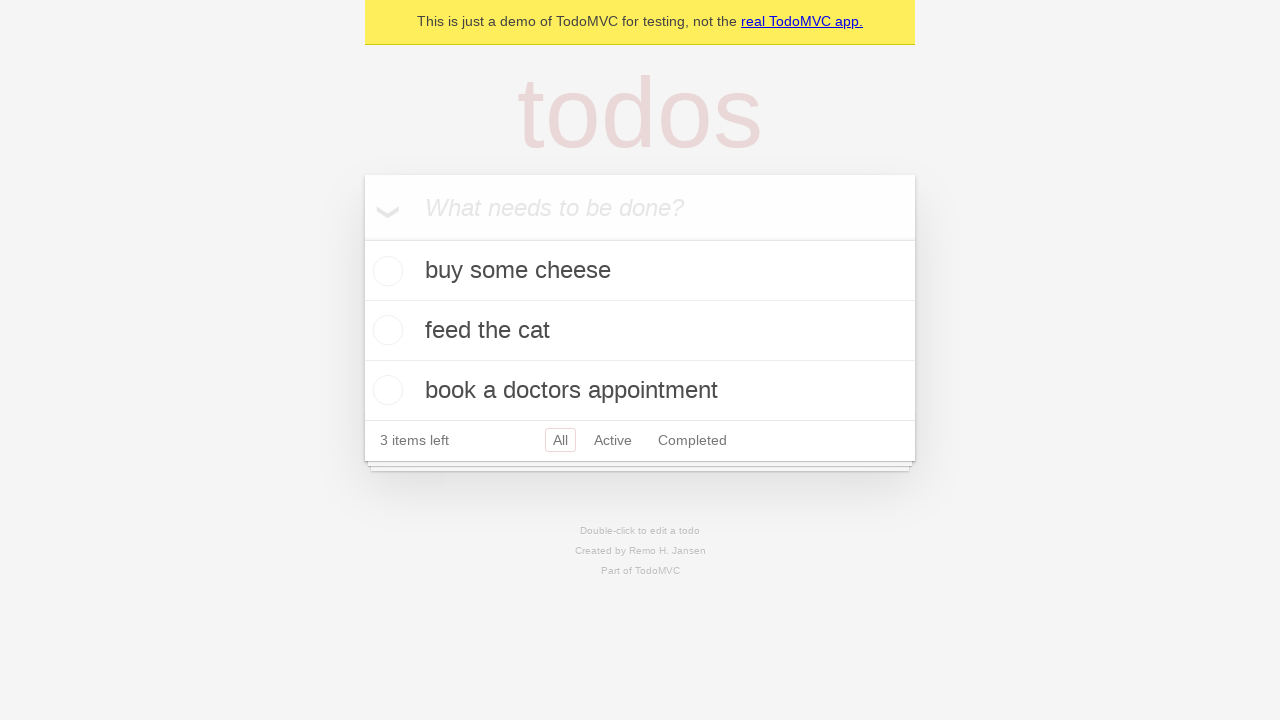

Waited for all three todo items to be loaded
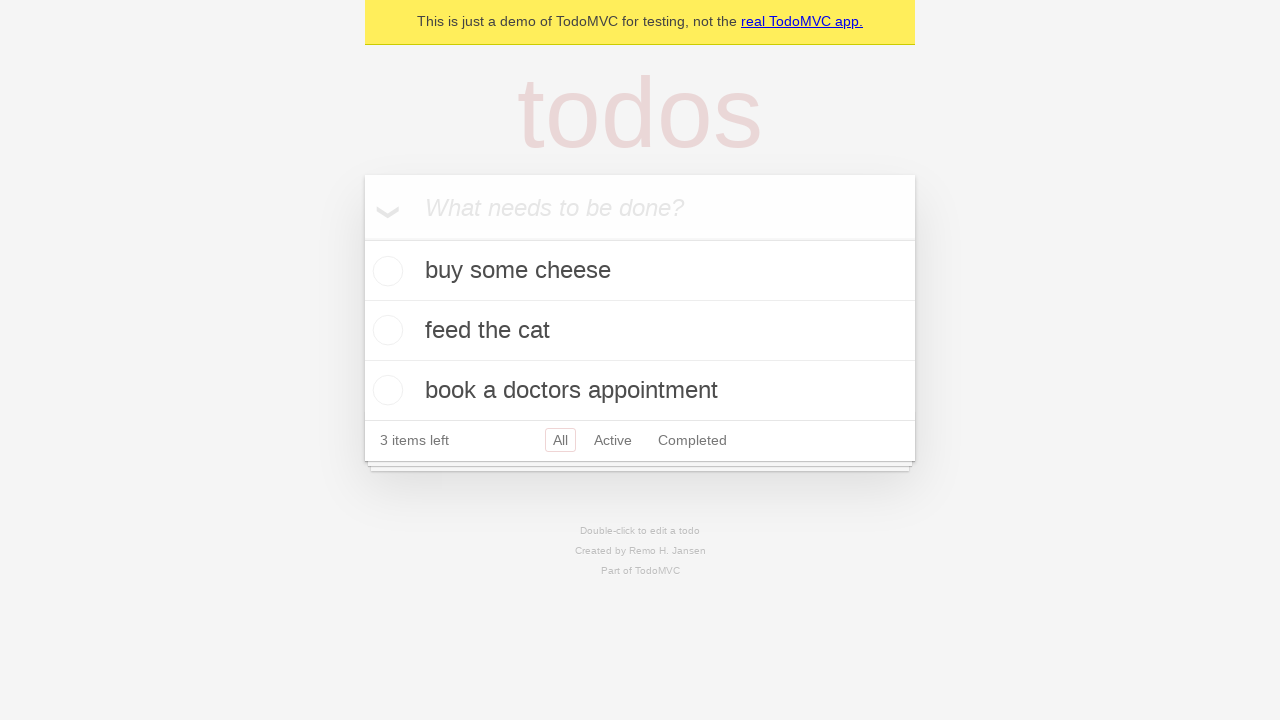

Double-clicked second todo item to enter edit mode at (640, 331) on .todo-list li >> nth=1
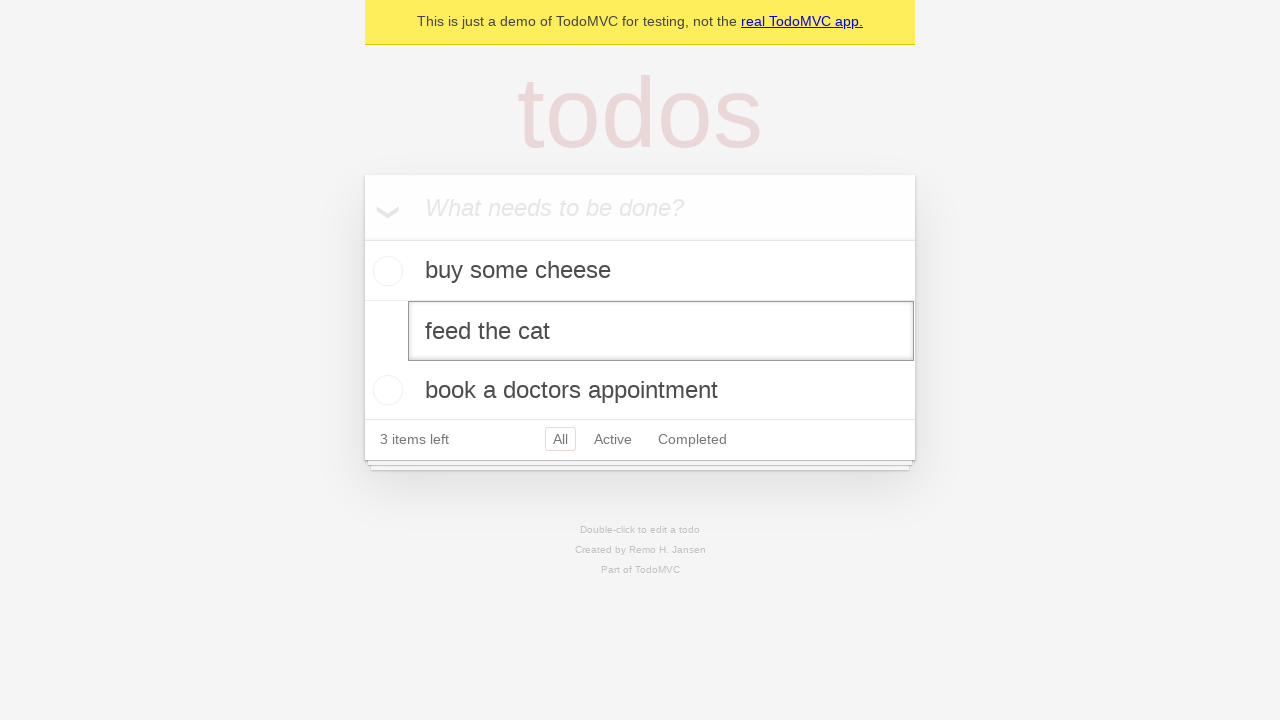

Waited for edit input to become visible on the second todo item
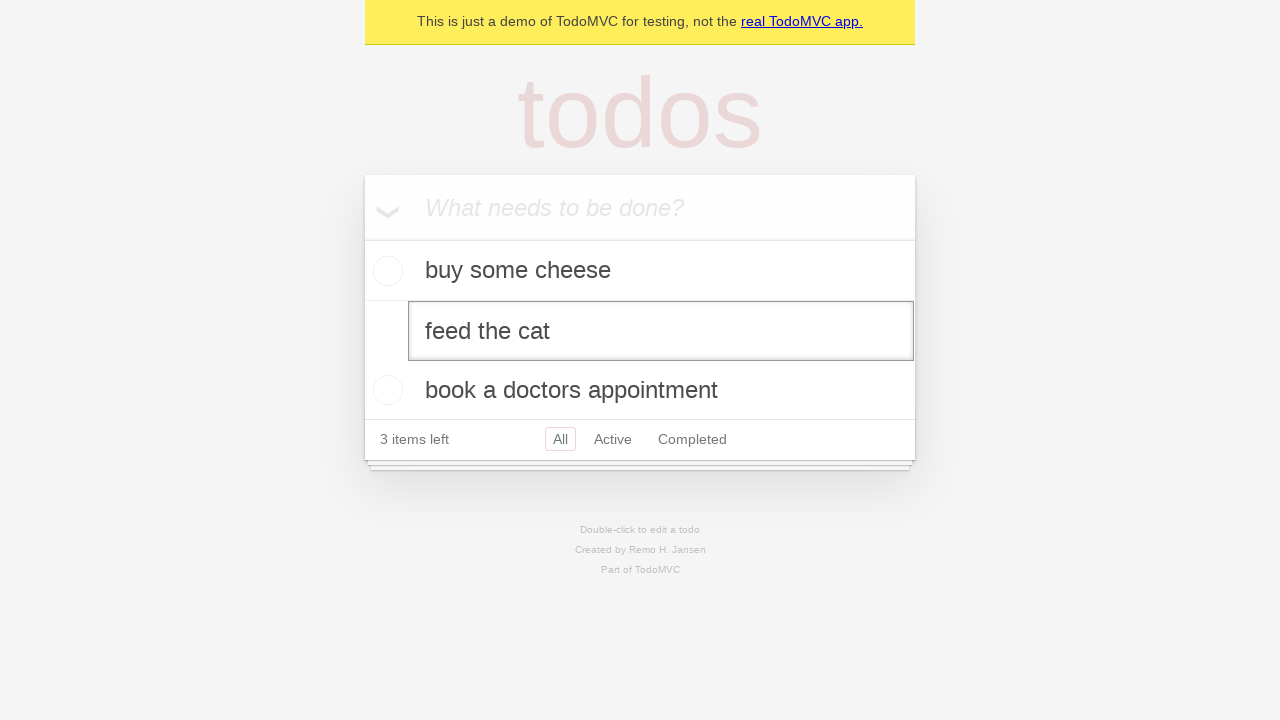

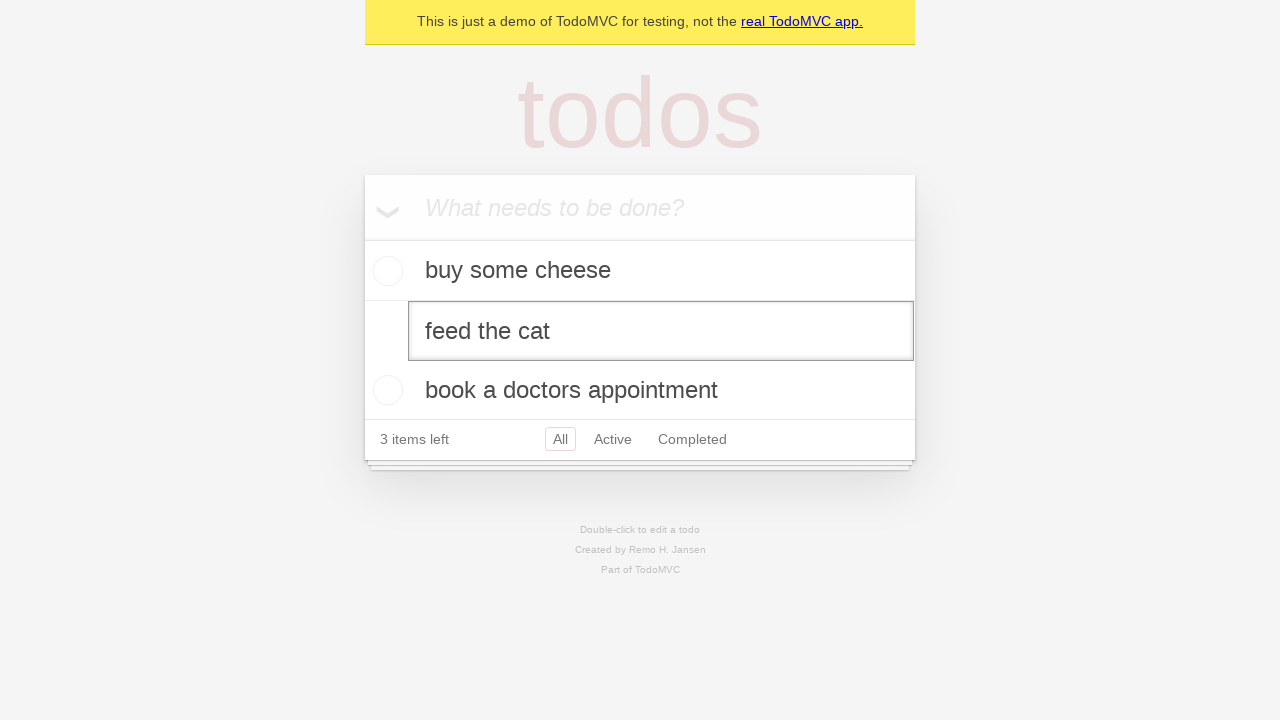